Tests displaying all items after filtering through Active and Completed views

Starting URL: https://demo.playwright.dev/todomvc

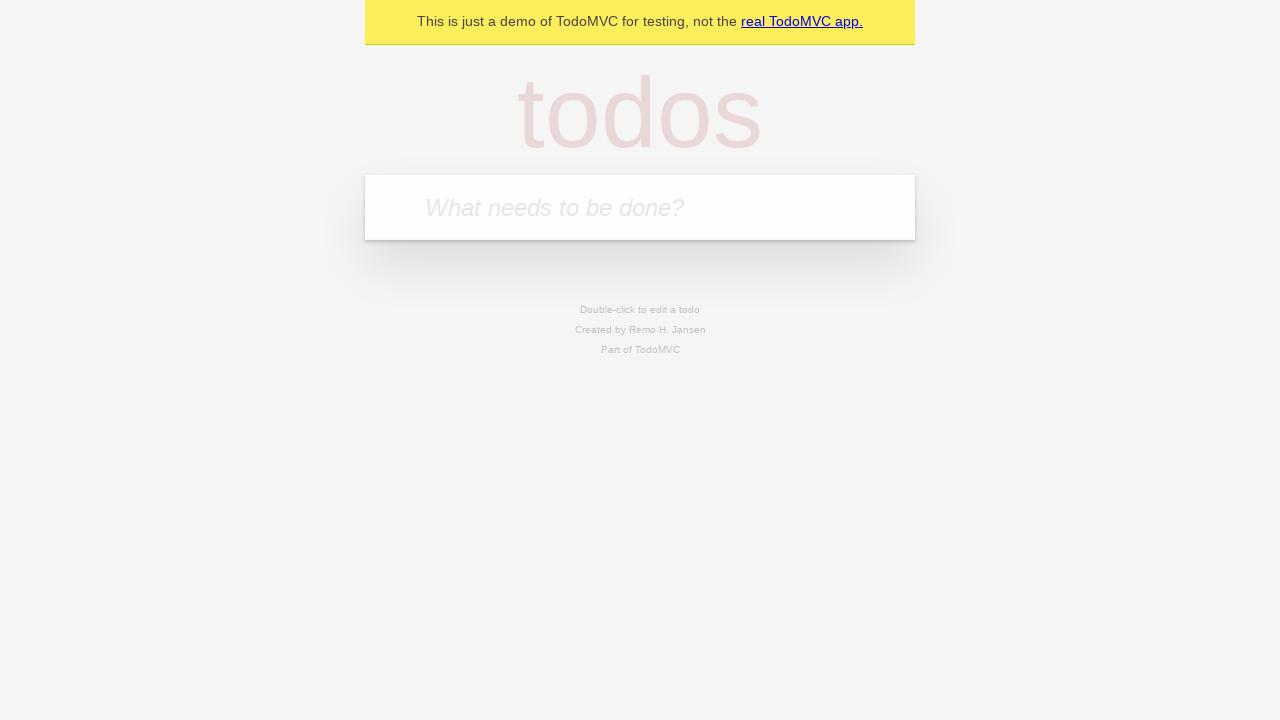

Filled todo input with 'buy some cheese' on internal:attr=[placeholder="What needs to be done?"i]
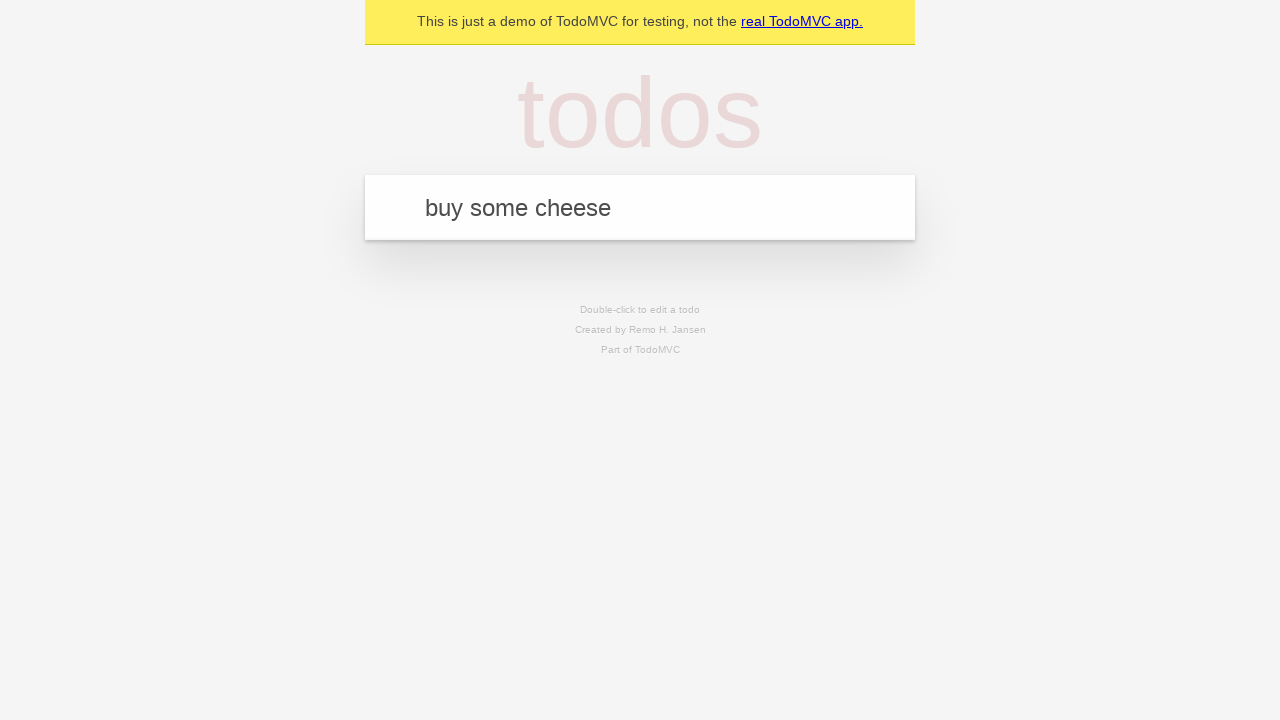

Pressed Enter to add first todo on internal:attr=[placeholder="What needs to be done?"i]
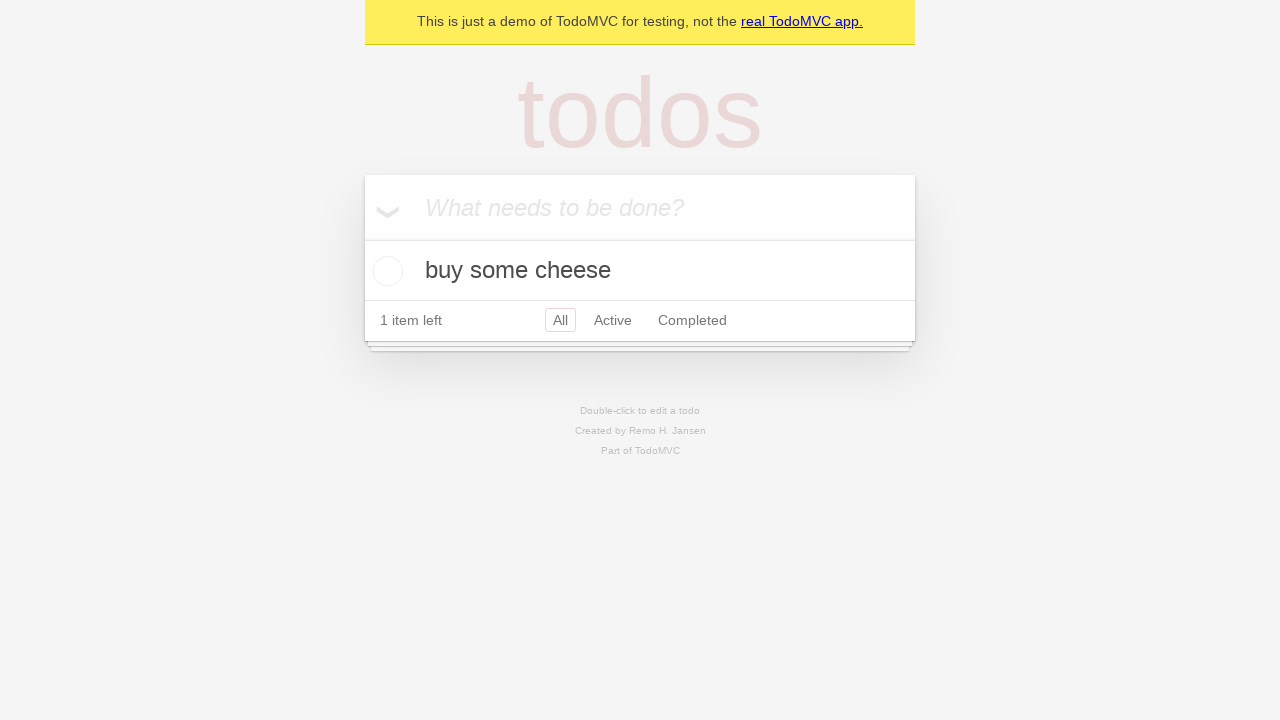

Filled todo input with 'feed the cat' on internal:attr=[placeholder="What needs to be done?"i]
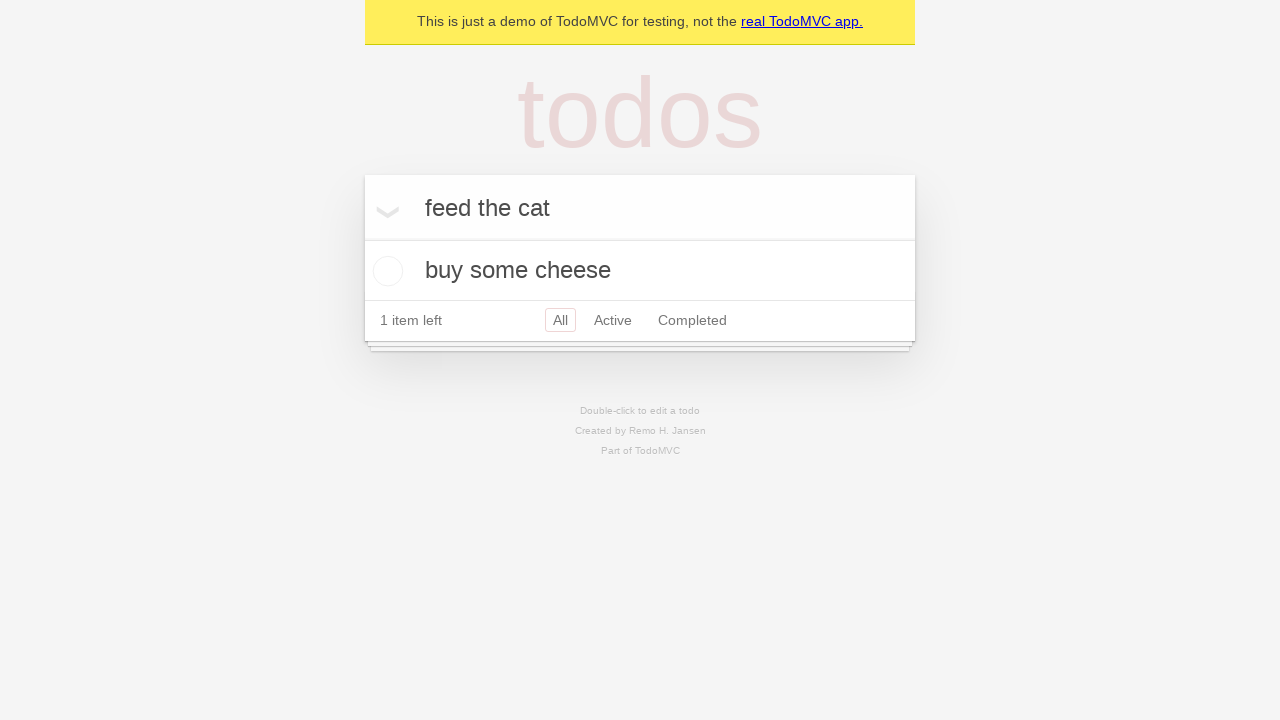

Pressed Enter to add second todo on internal:attr=[placeholder="What needs to be done?"i]
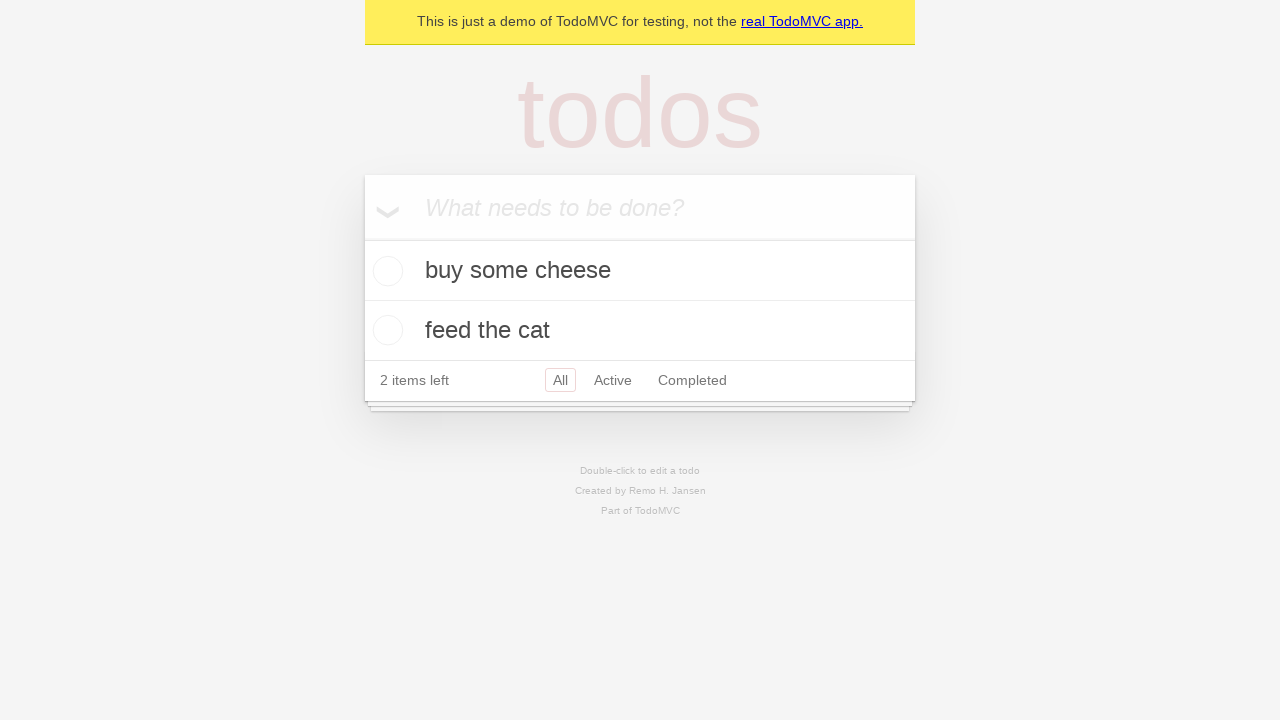

Filled todo input with 'book a doctors appointment' on internal:attr=[placeholder="What needs to be done?"i]
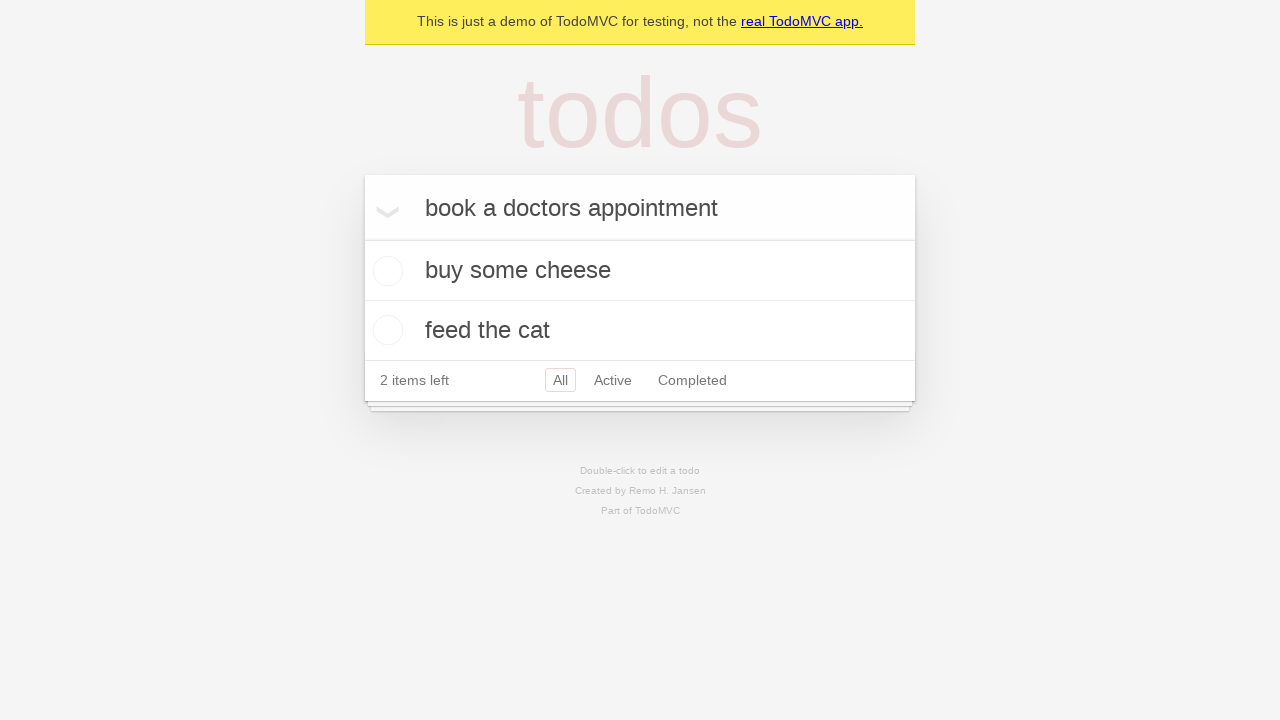

Pressed Enter to add third todo on internal:attr=[placeholder="What needs to be done?"i]
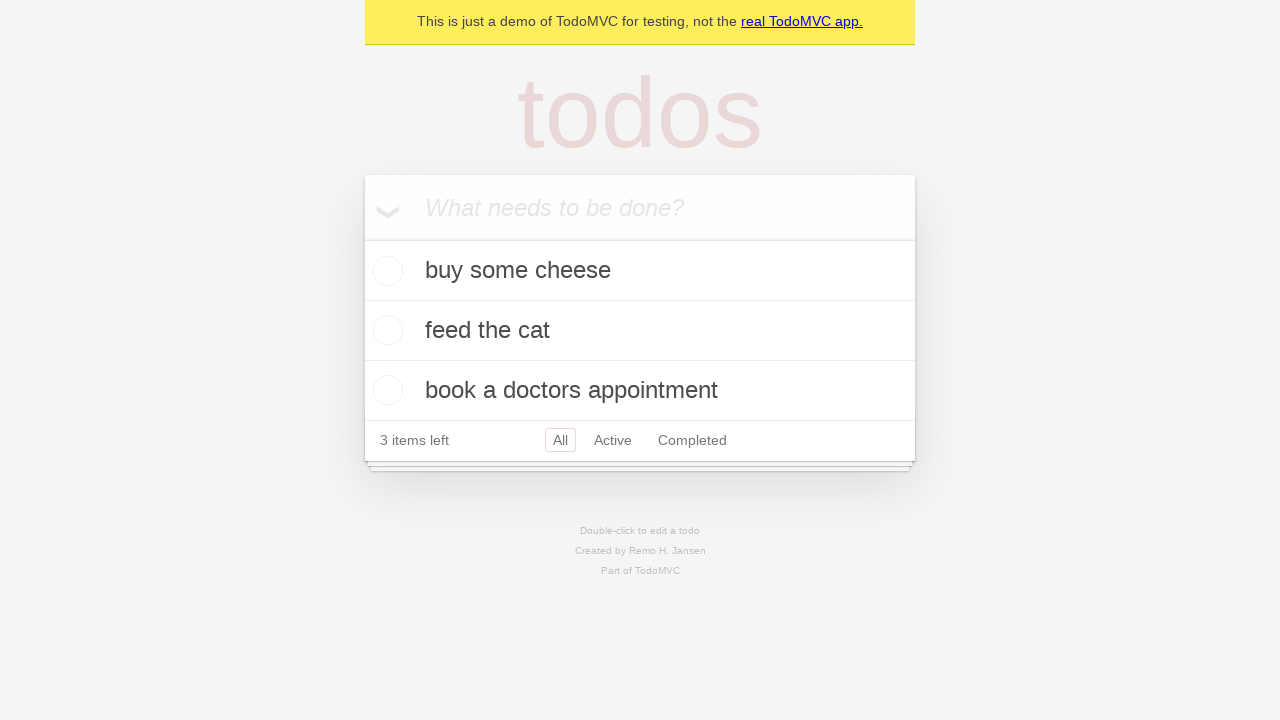

Checked the second todo item at (385, 330) on internal:testid=[data-testid="todo-item"s] >> nth=1 >> internal:role=checkbox
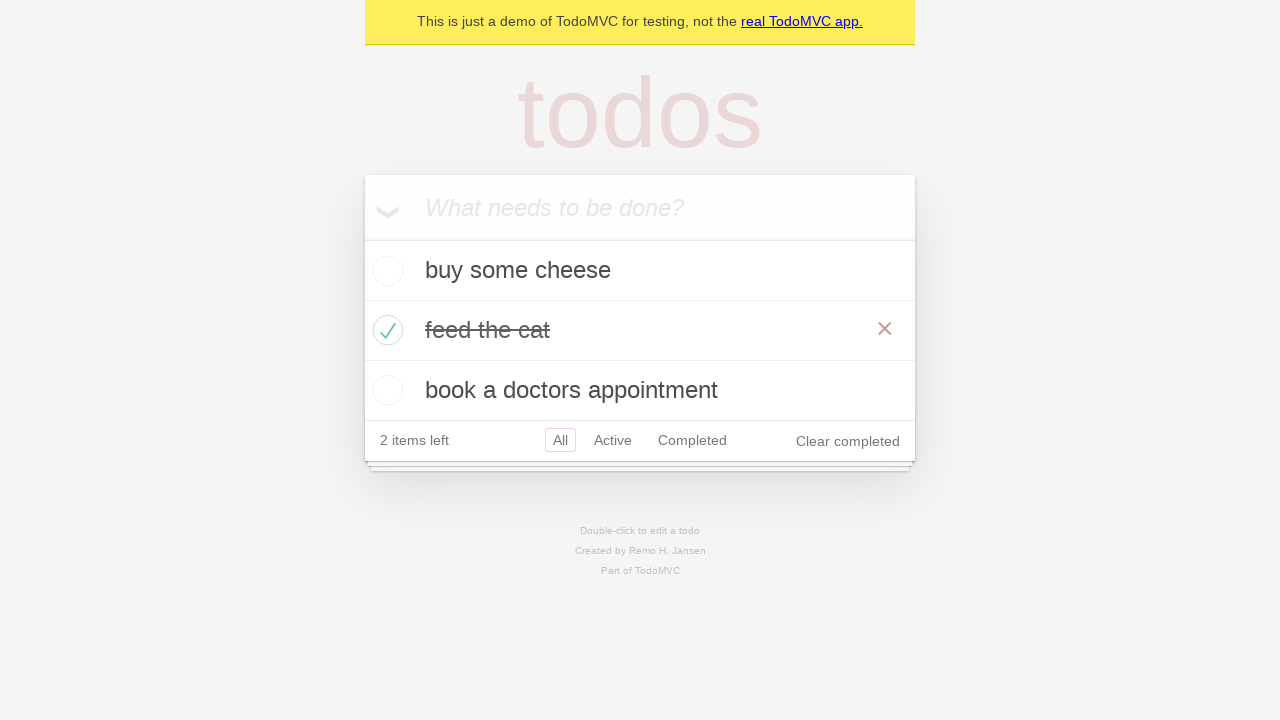

Clicked Active filter link at (613, 440) on internal:role=link[name="Active"i]
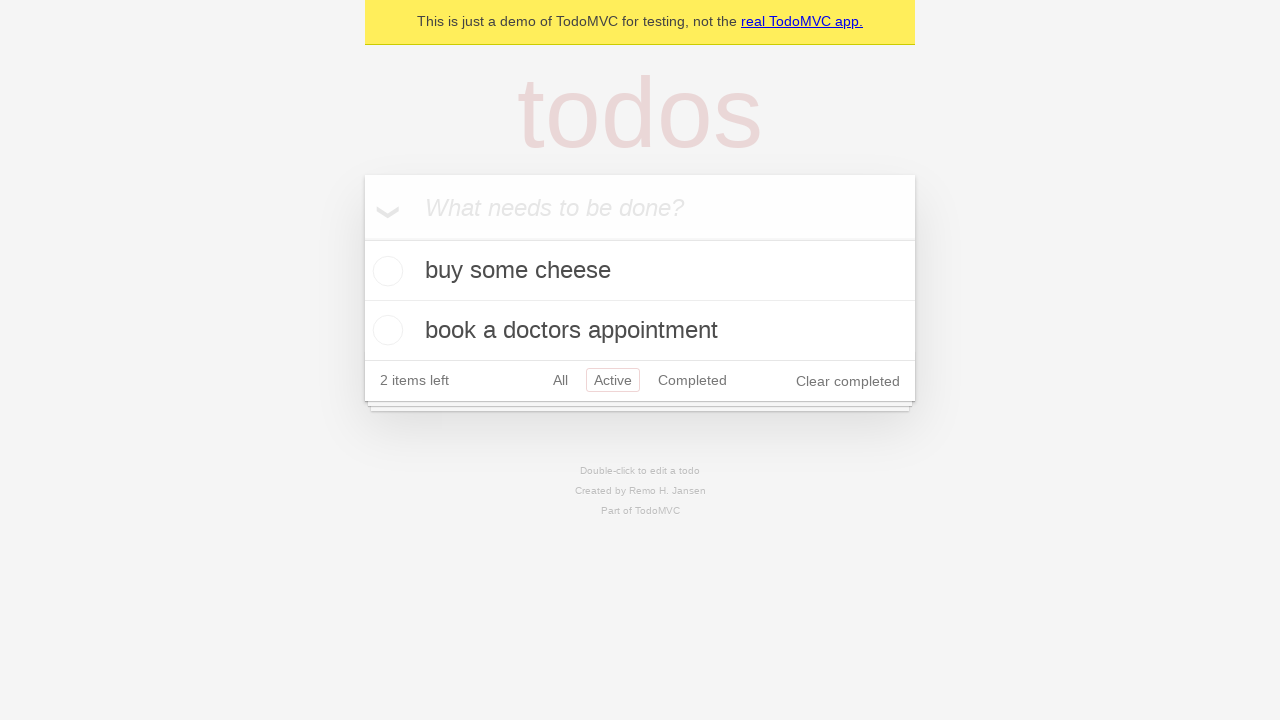

Clicked Completed filter link at (692, 380) on internal:role=link[name="Completed"i]
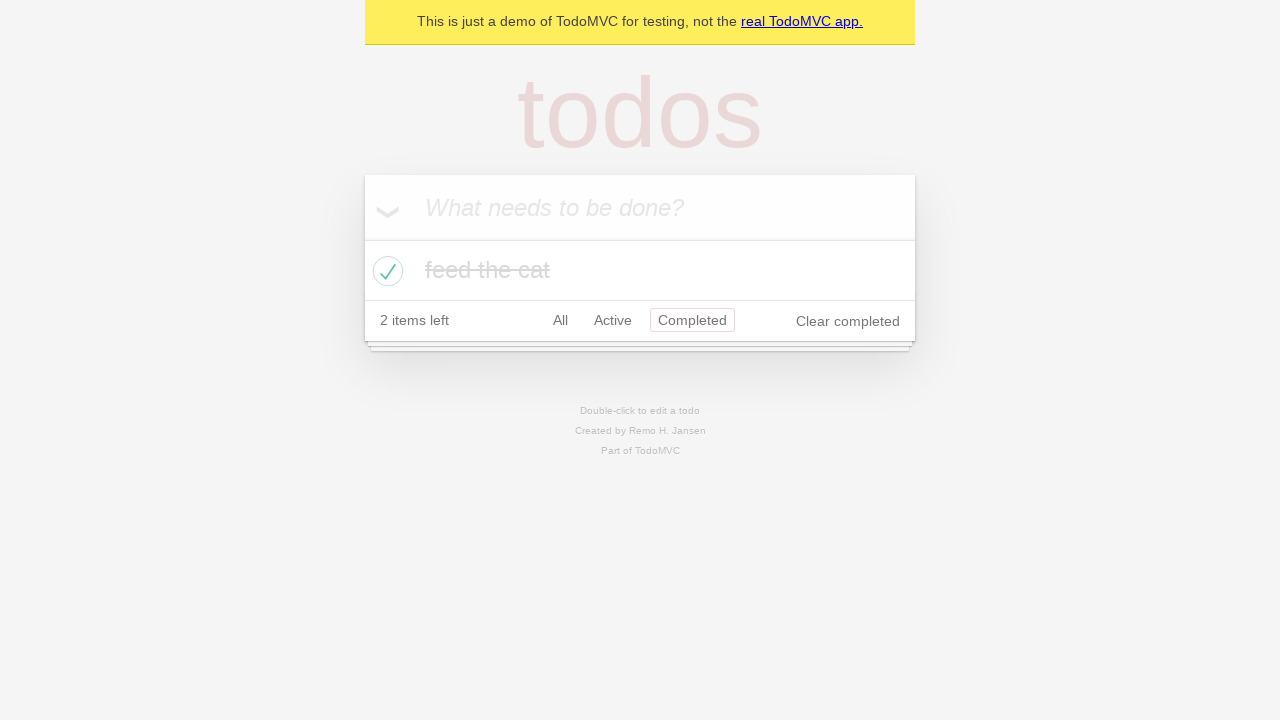

Clicked All filter link to display all items at (560, 320) on internal:role=link[name="All"i]
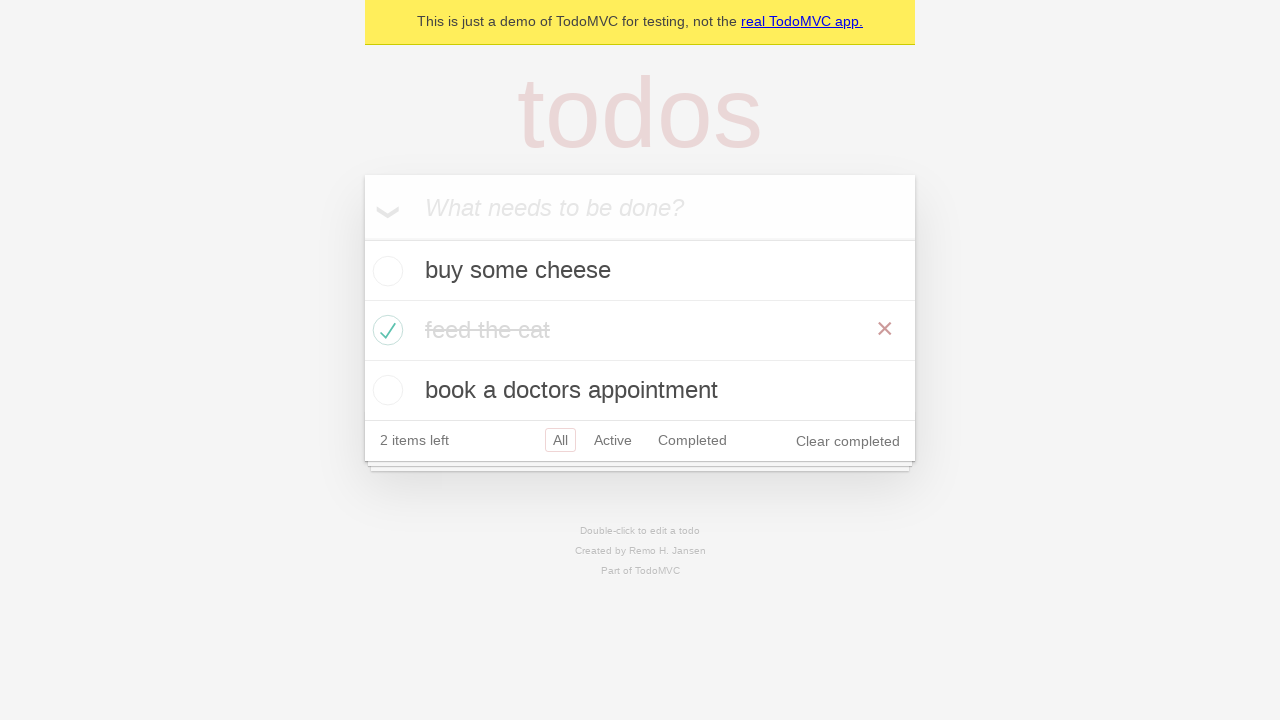

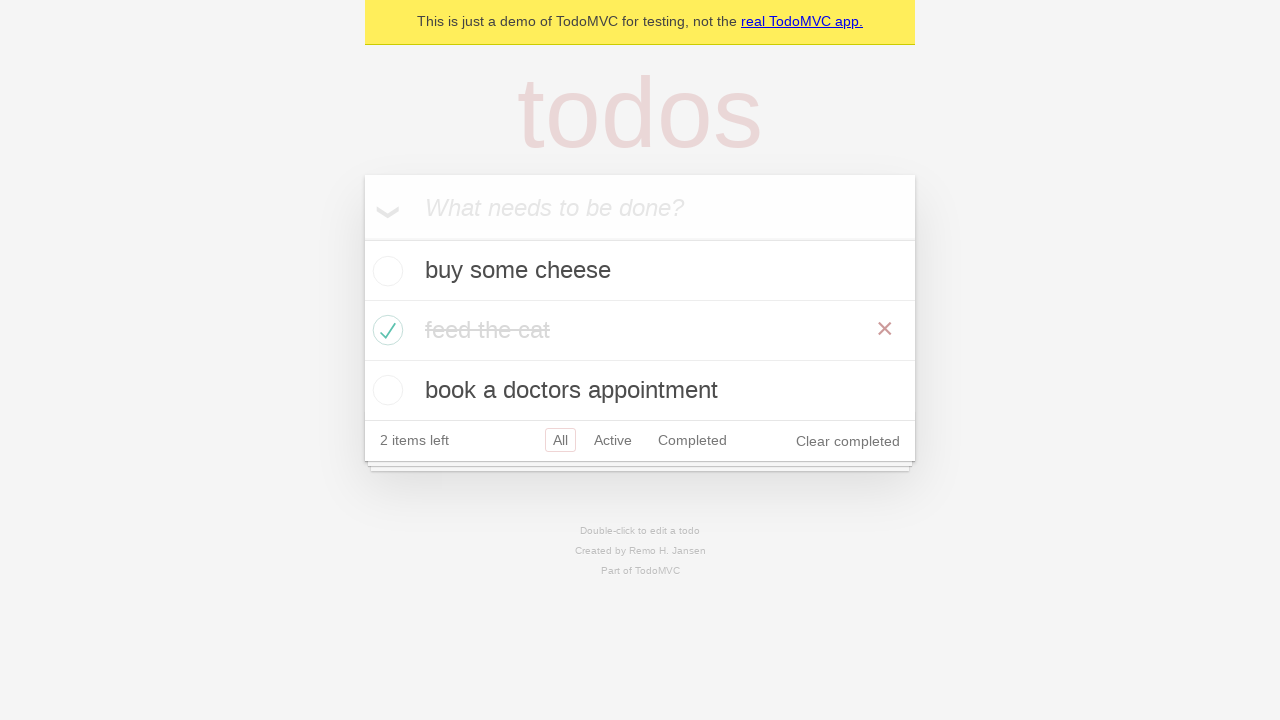